Tests JavaScript alert handling by triggering an alert, reading its text, and accepting it

Starting URL: https://seleniumautomationpractice.blogspot.com/2018/01/blog-post.html

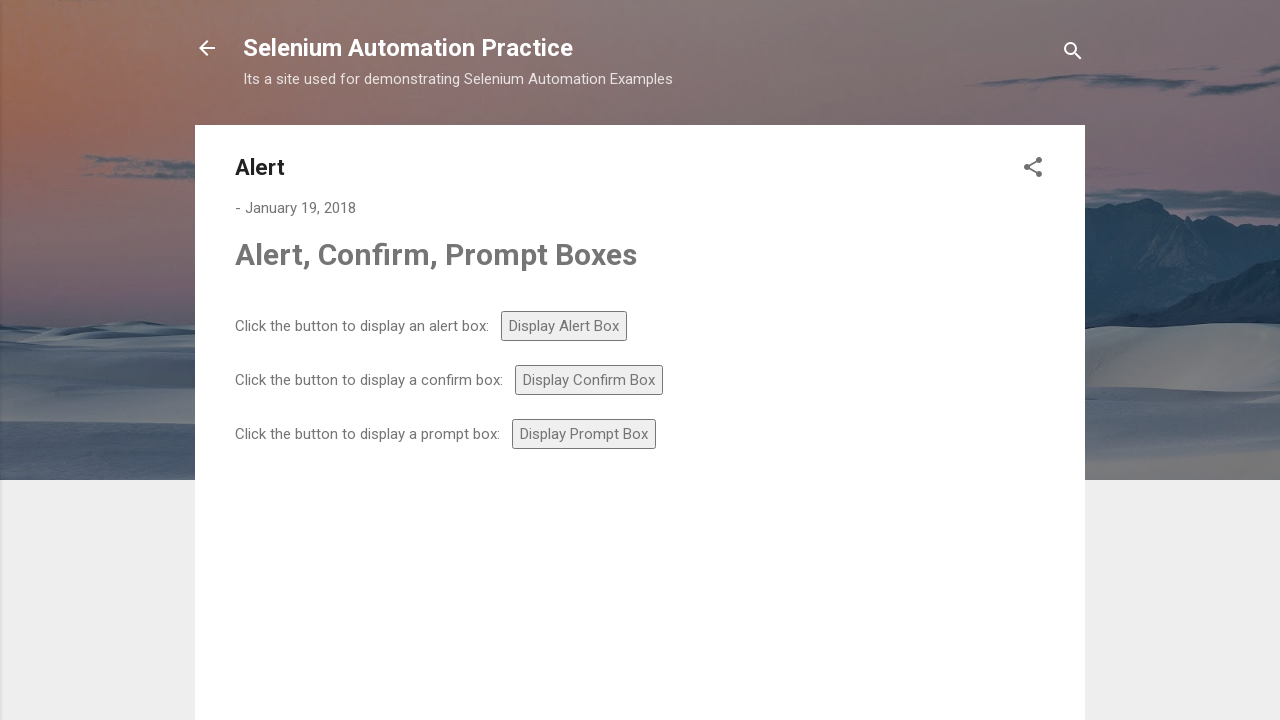

Clicked alert button to trigger JavaScript alert at (564, 326) on #alert
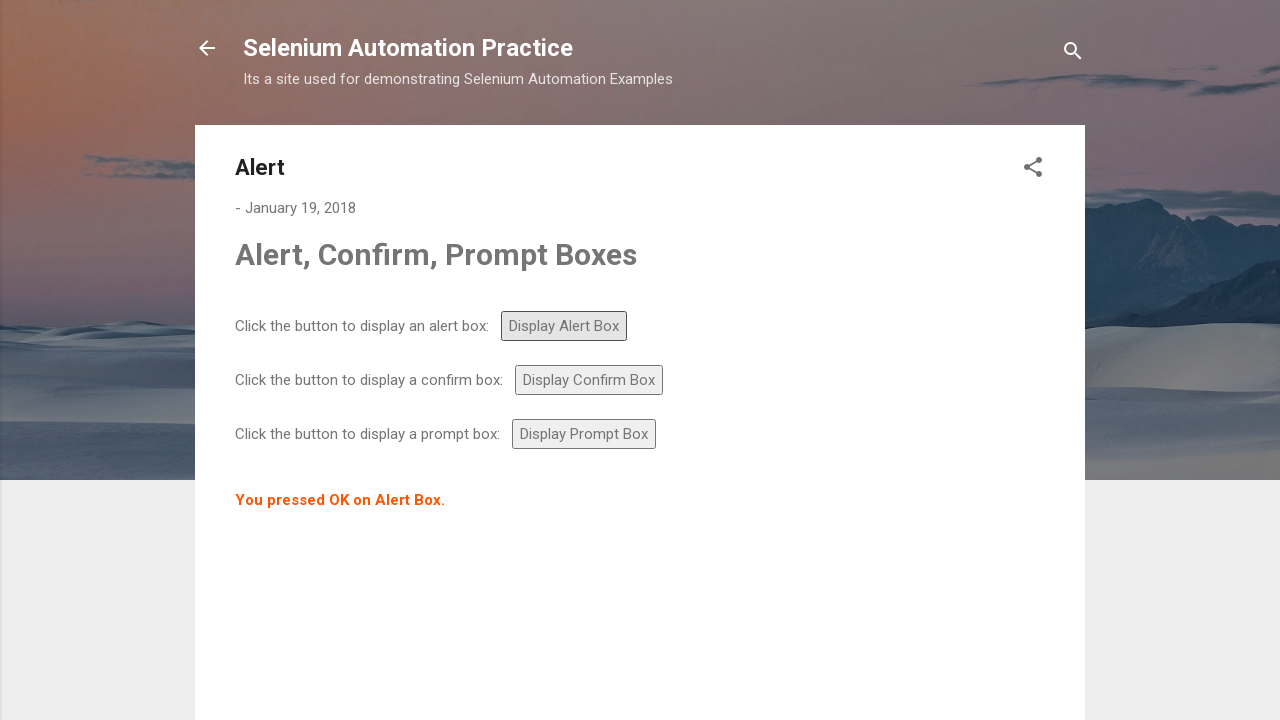

Set up dialog handler to accept alerts
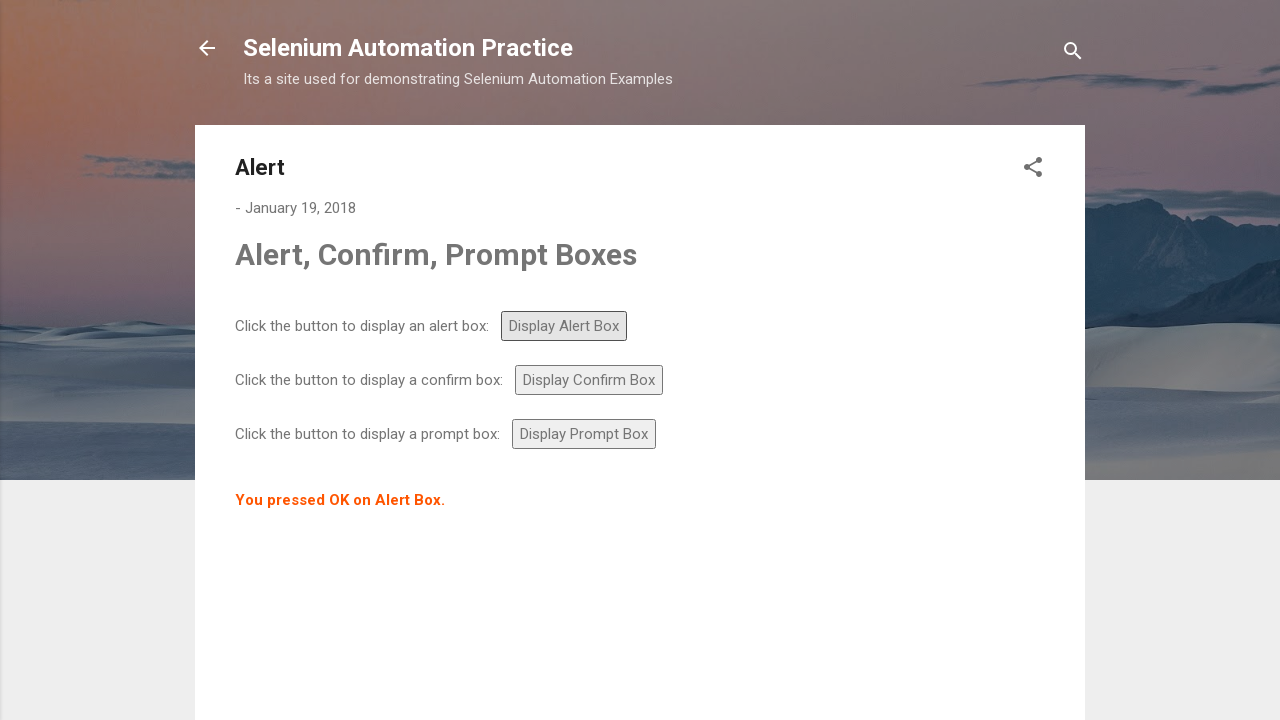

Clicked alert button again to trigger alert with handler active at (564, 326) on #alert
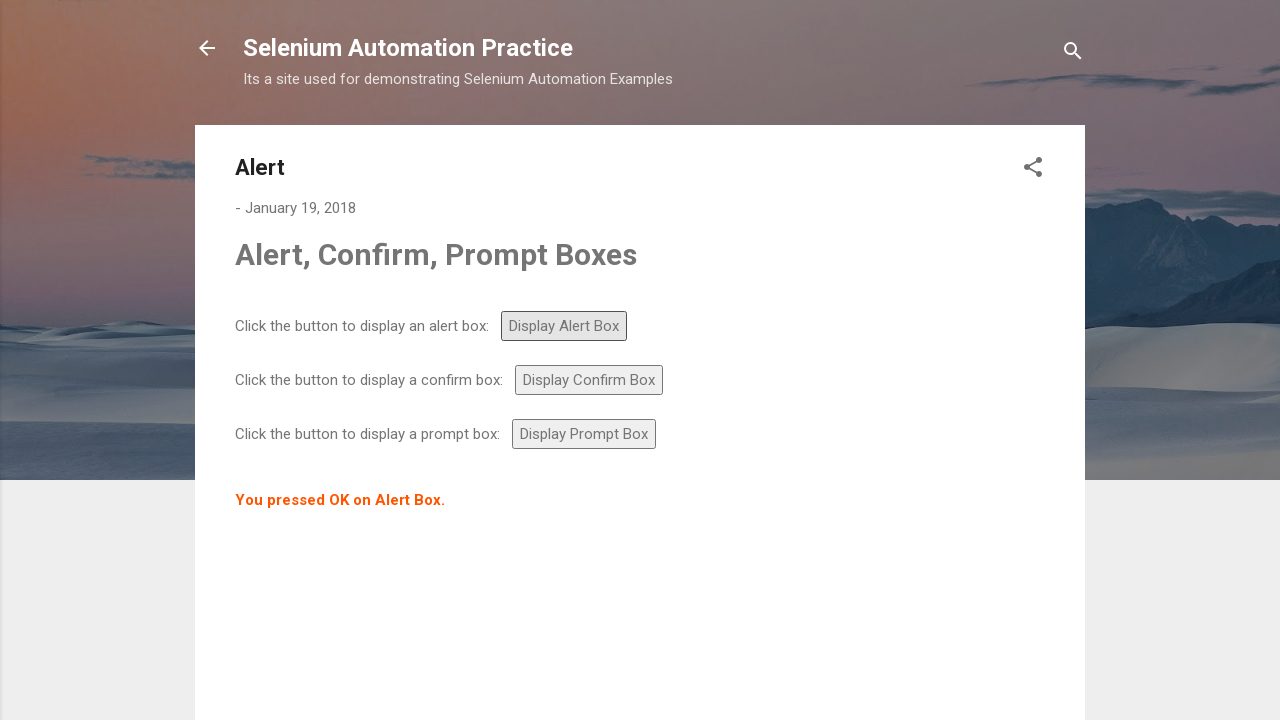

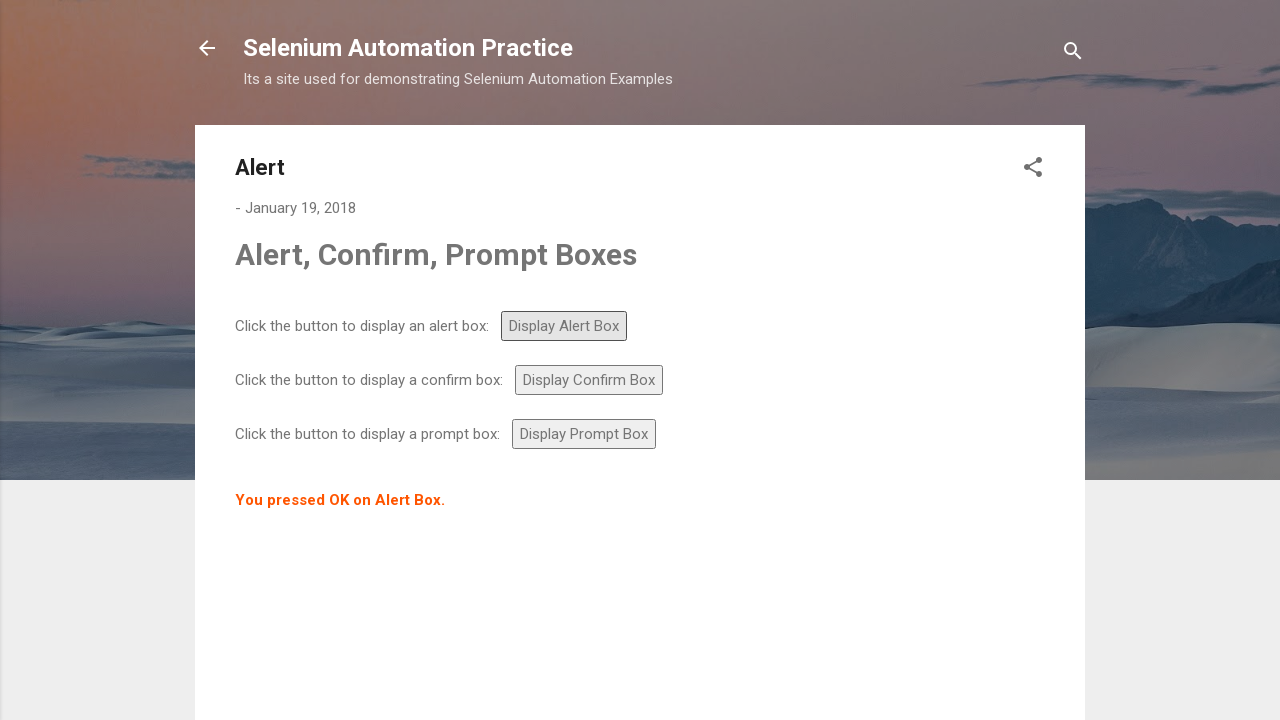